Tests jQuery Growl notification injection by loading jQuery and jQuery Growl libraries via JavaScript, then displaying various notification messages on the page

Starting URL: http://the-internet.herokuapp.com

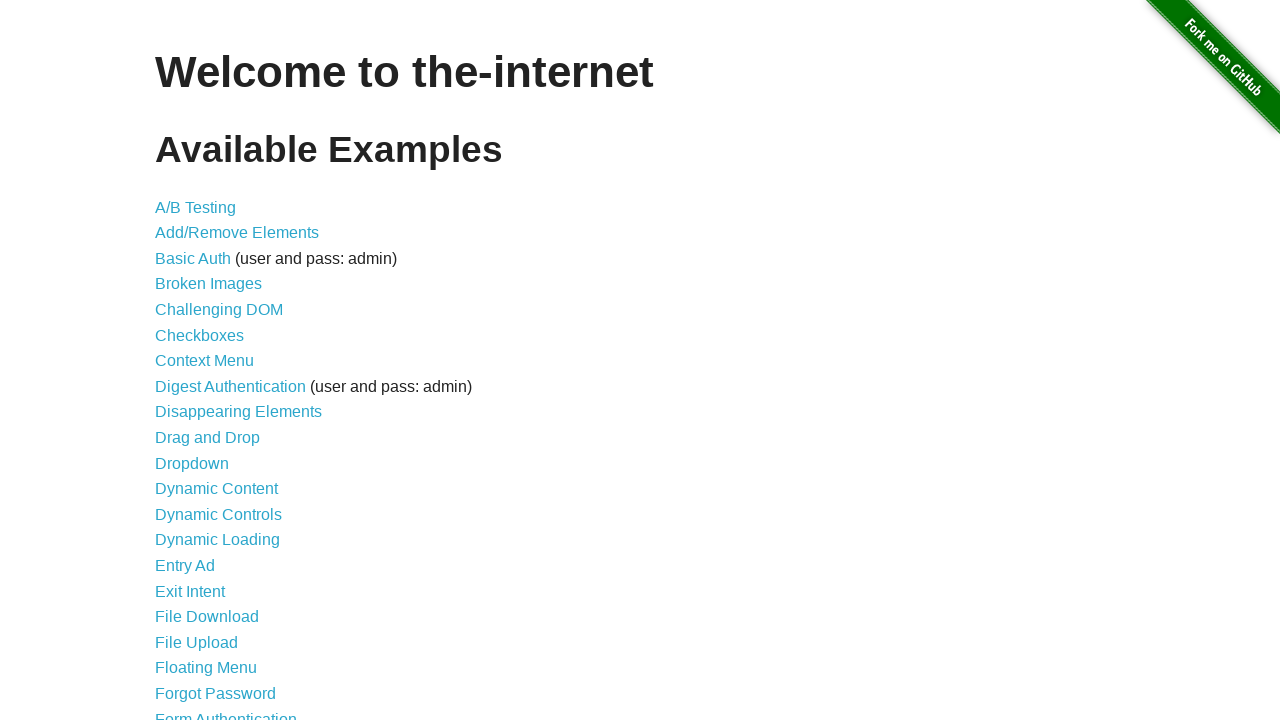

Injected jQuery library into page if not already present
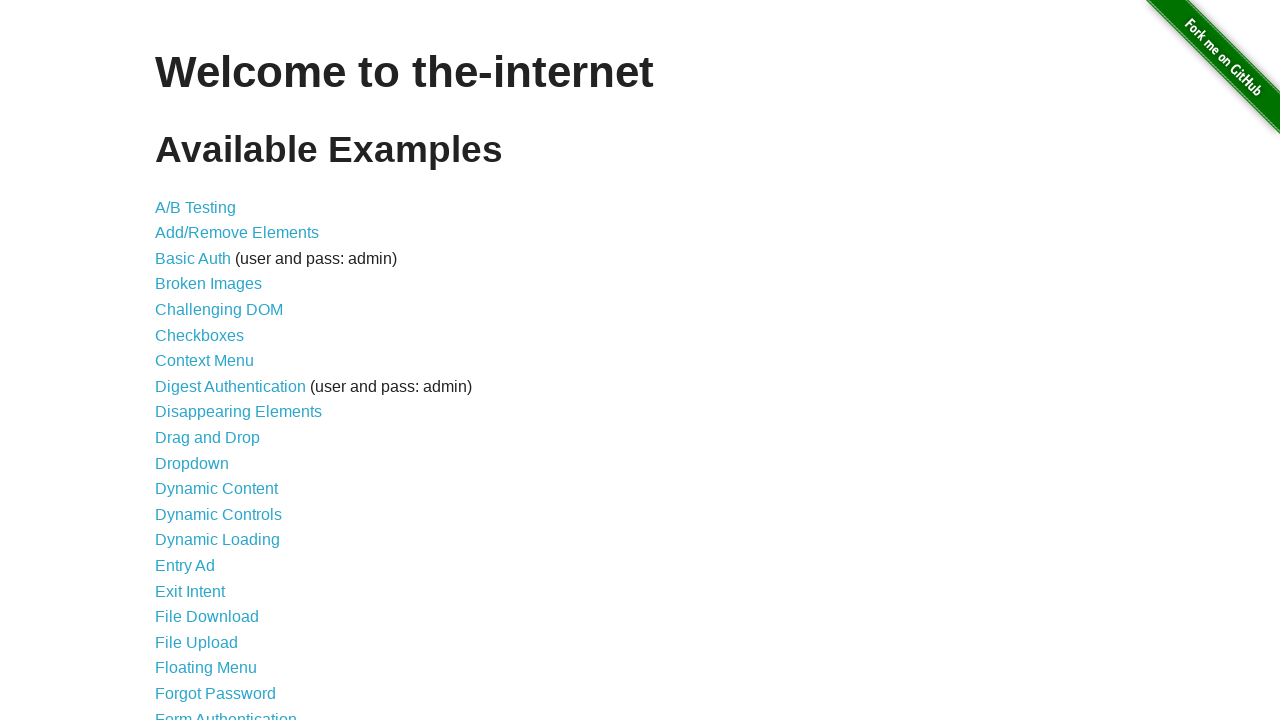

jQuery library loaded successfully
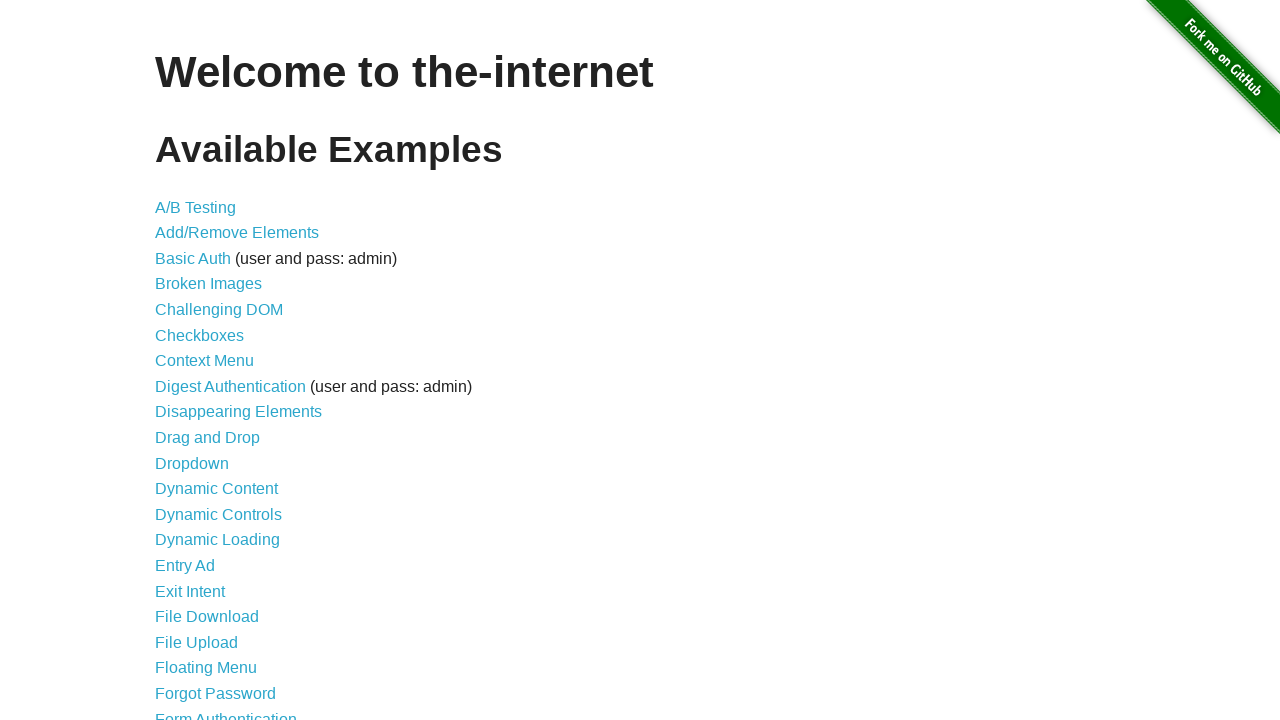

Injected jQuery Growl script library
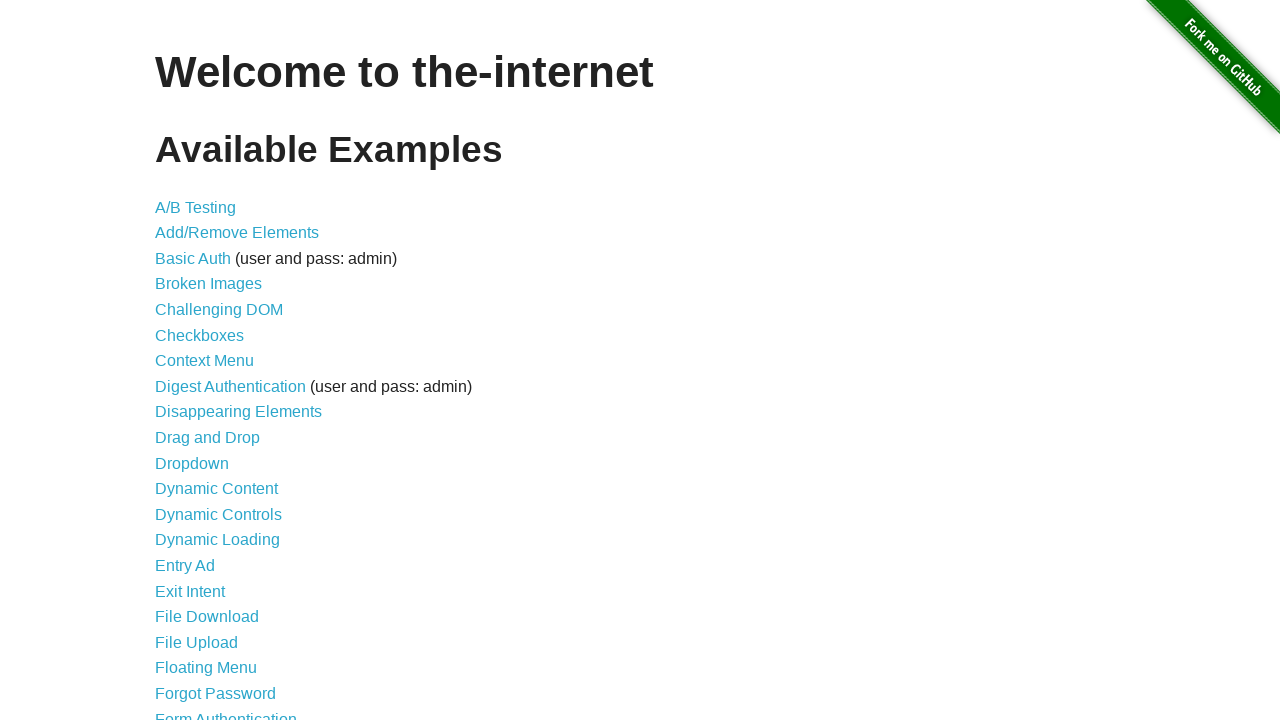

Added jQuery Growl stylesheet to page
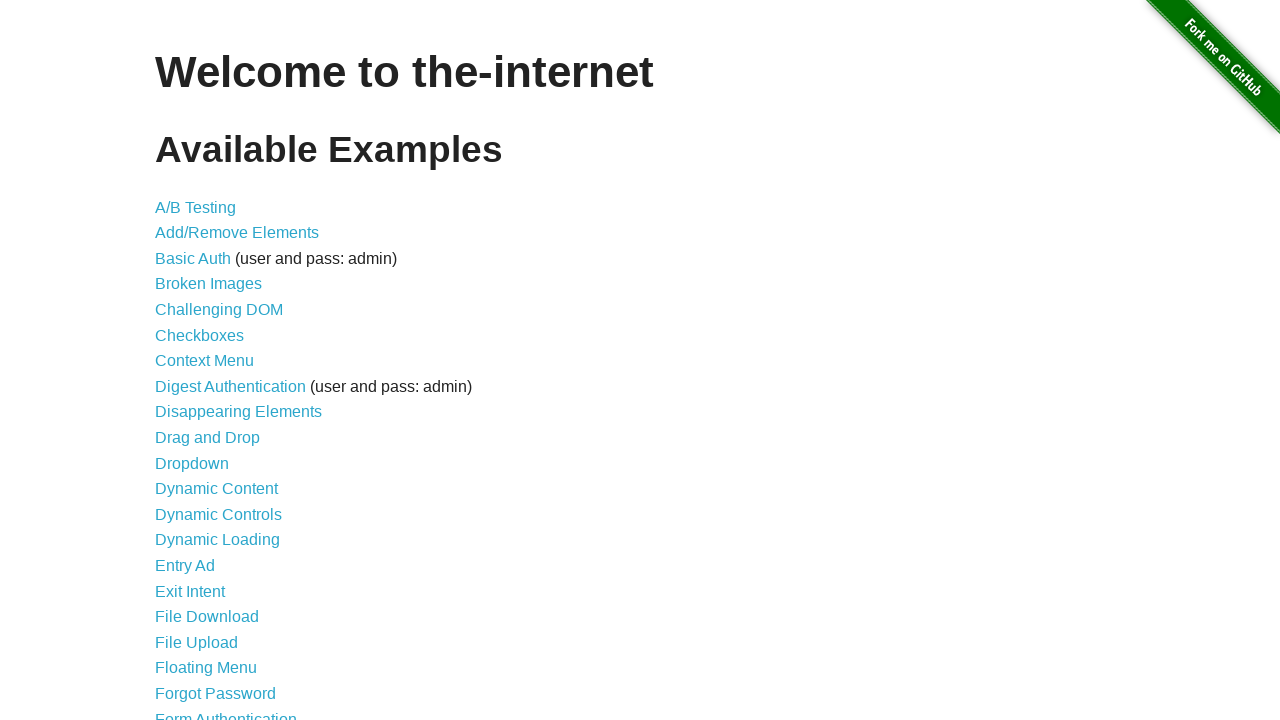

jQuery Growl library loaded and ready
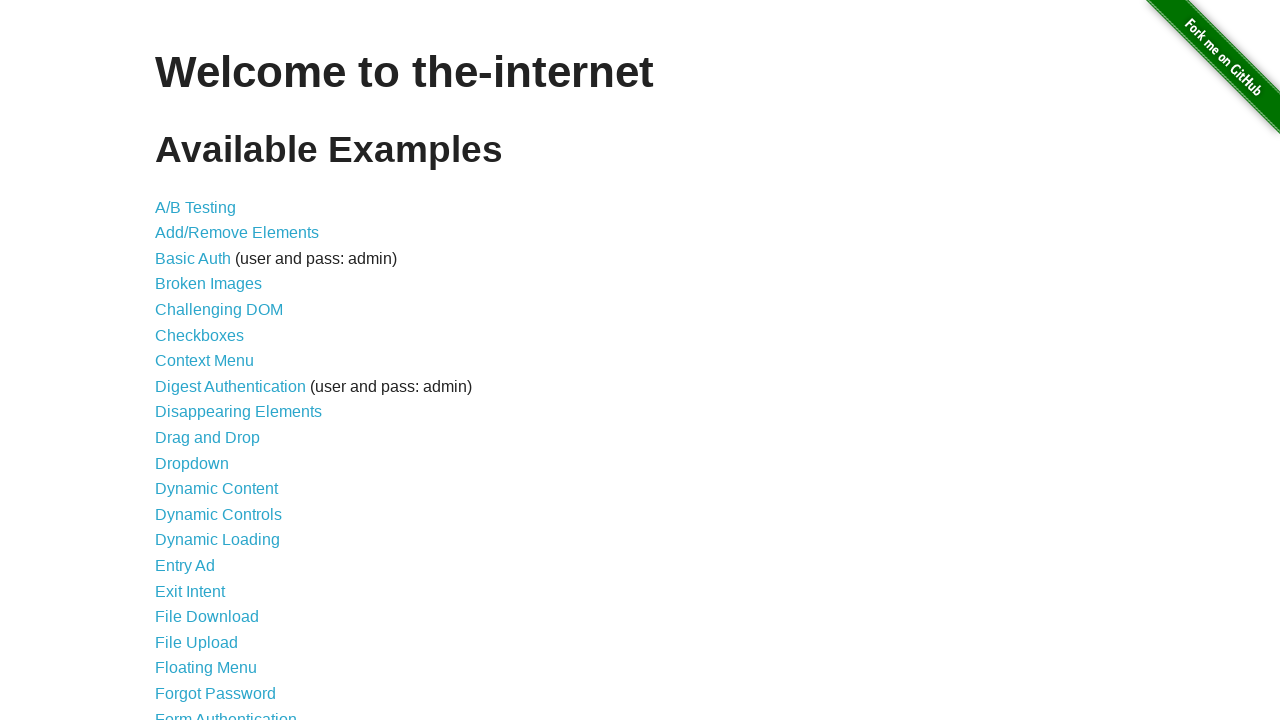

Displayed plain Growl notification with title 'GET' and message '/'
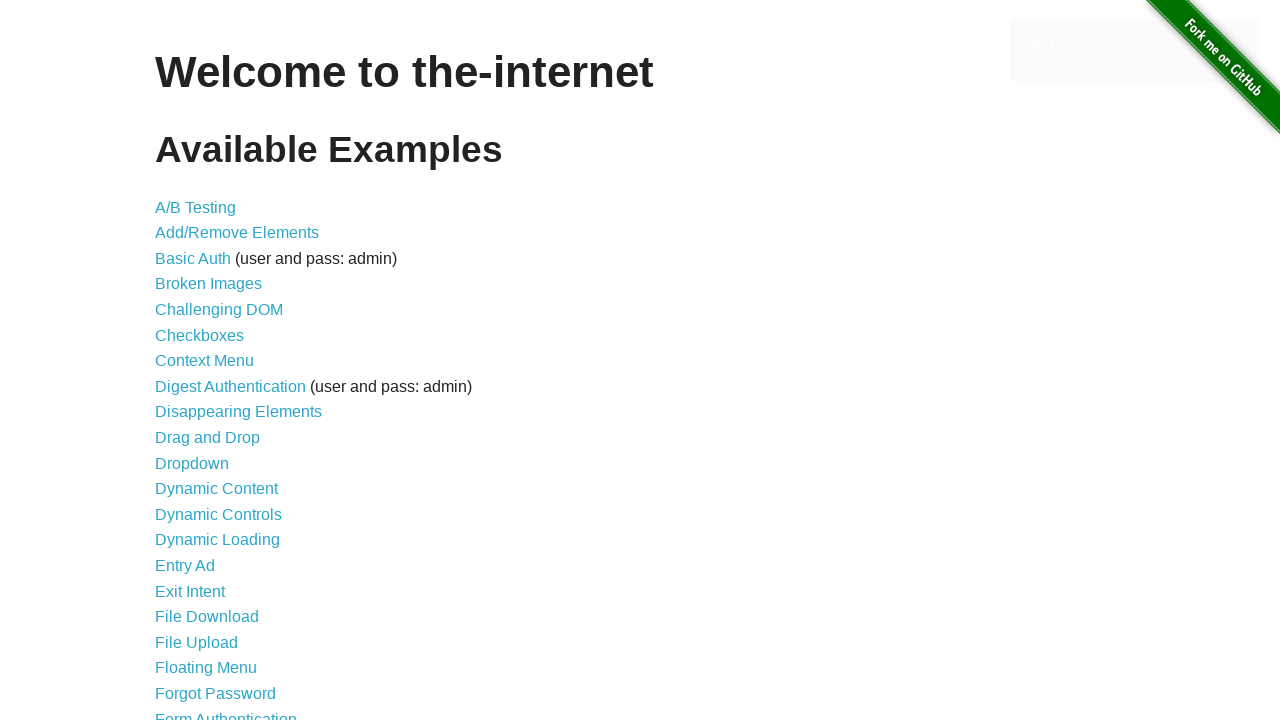

Displayed error Growl notification
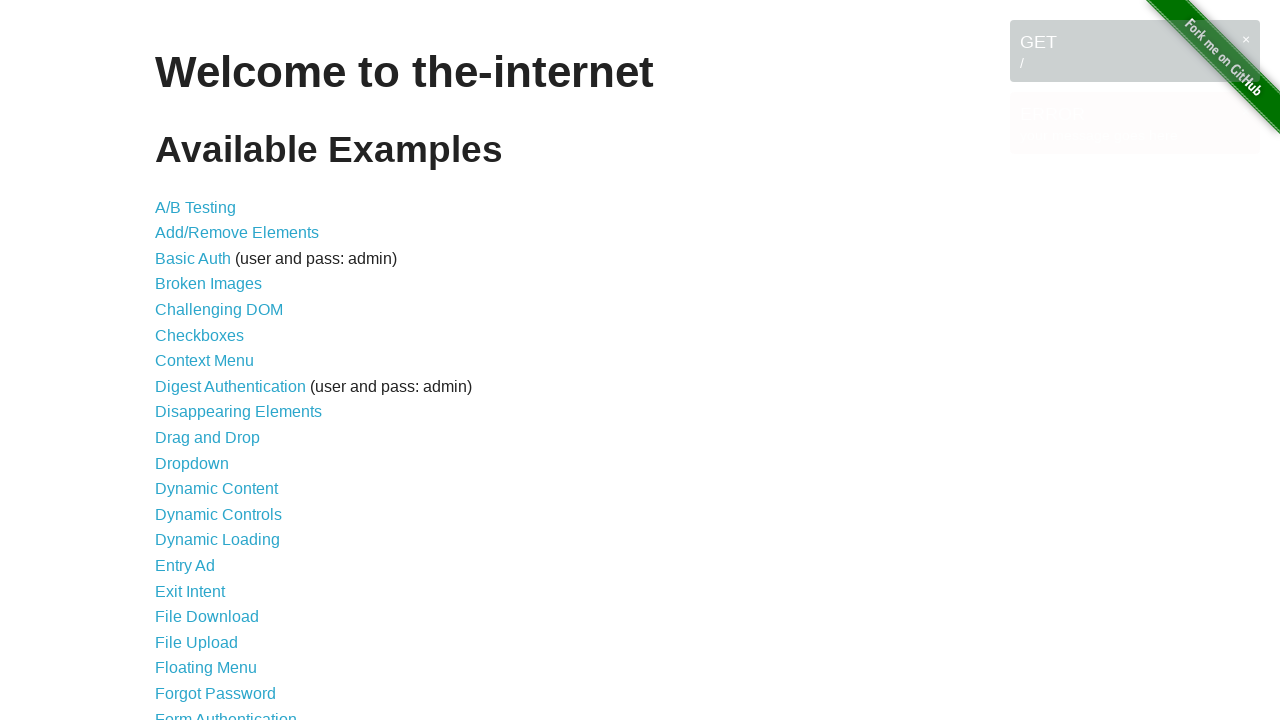

Displayed notice Growl notification
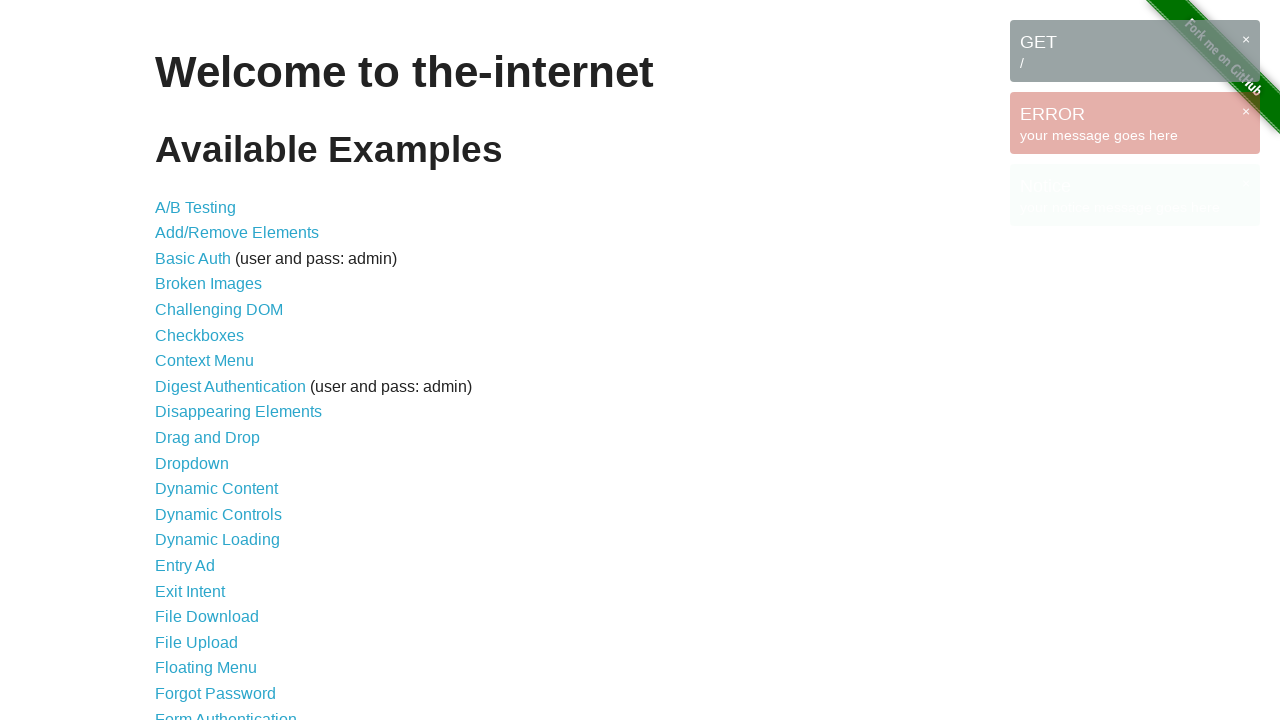

Displayed warning Growl notification
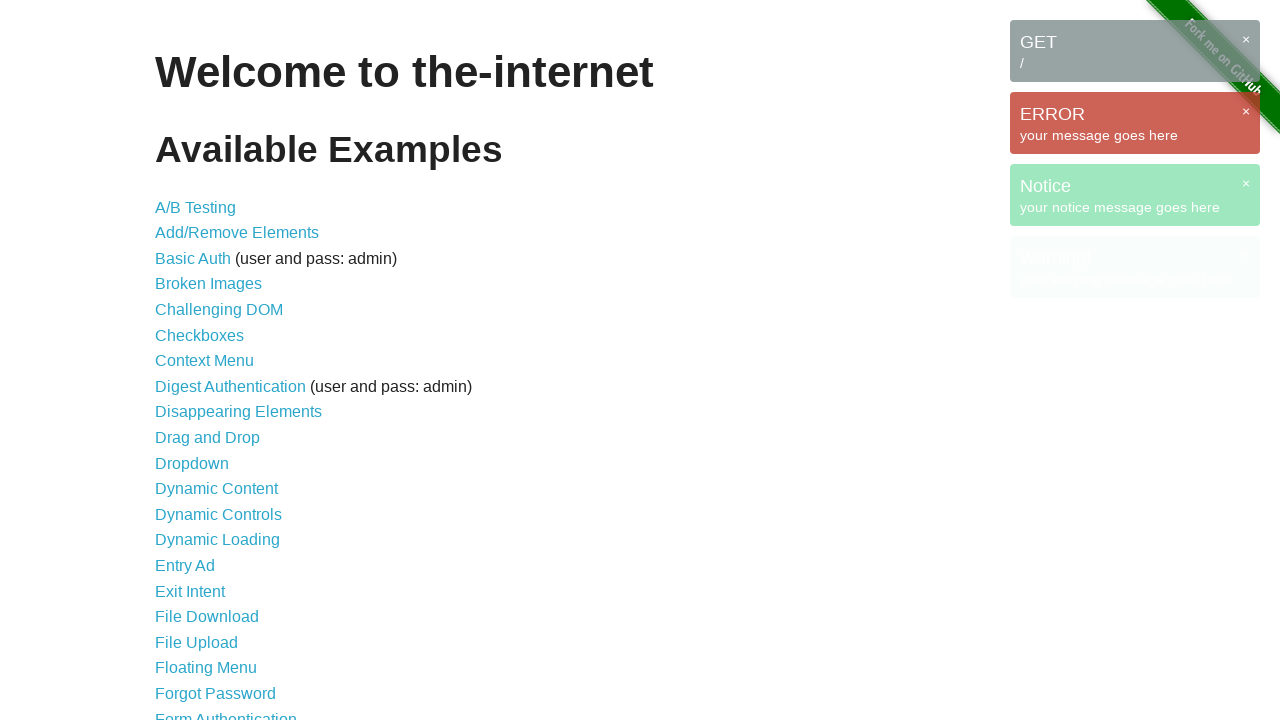

All Growl notifications rendered on page
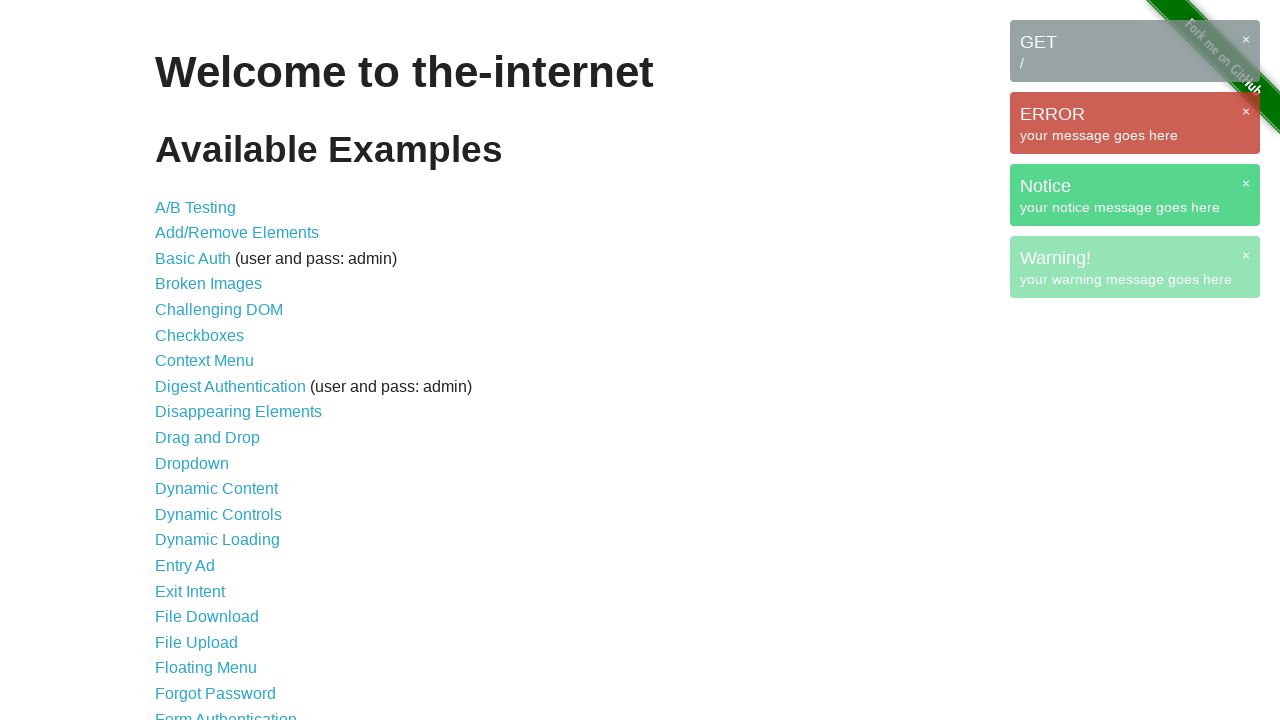

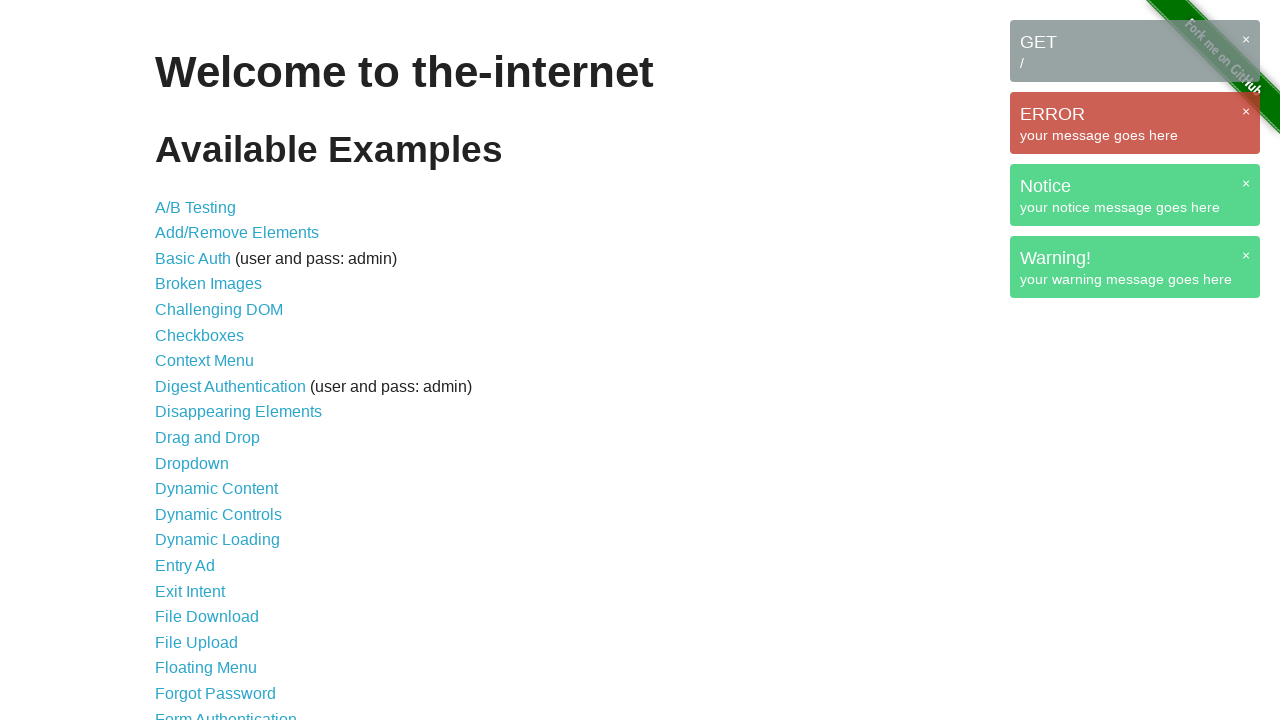